Tests radio button functionality by selecting different radio buttons for sport (football, then hockey) and color (red) categories, verifying each selection works correctly.

Starting URL: https://practice.cydeo.com/radio_buttons

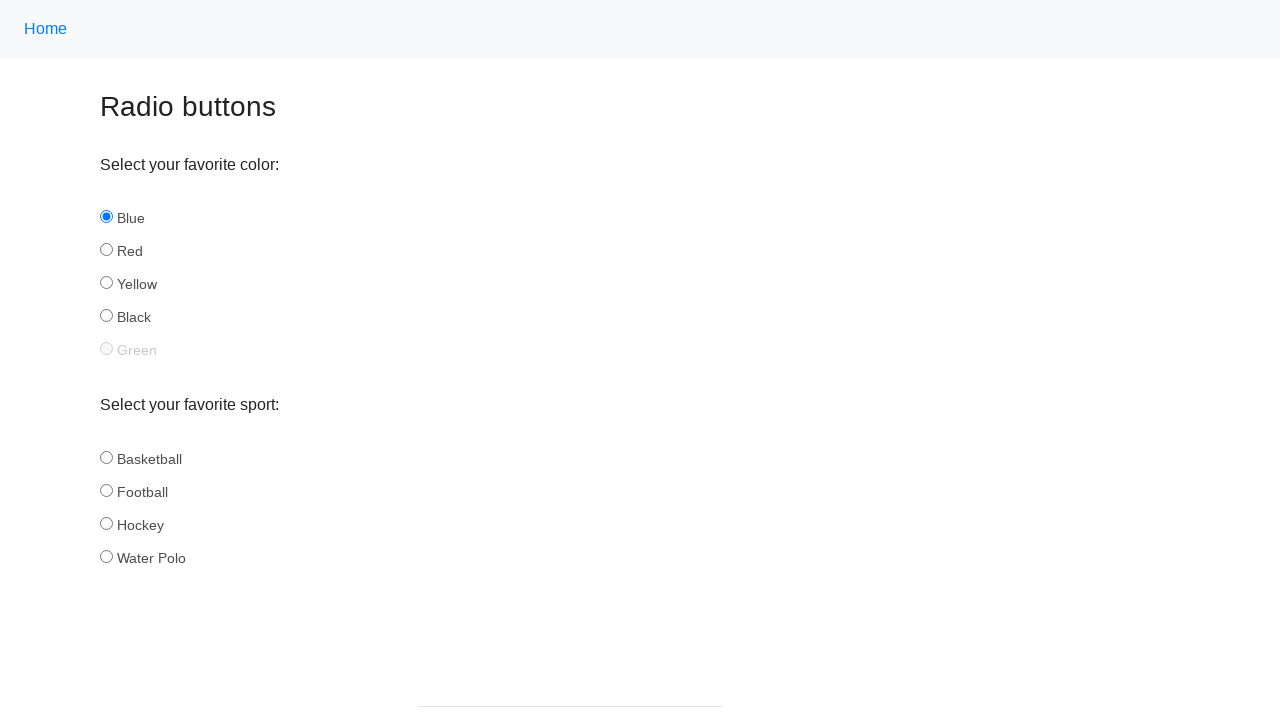

Clicked football radio button in sport group at (106, 490) on input[name='sport'][id='football']
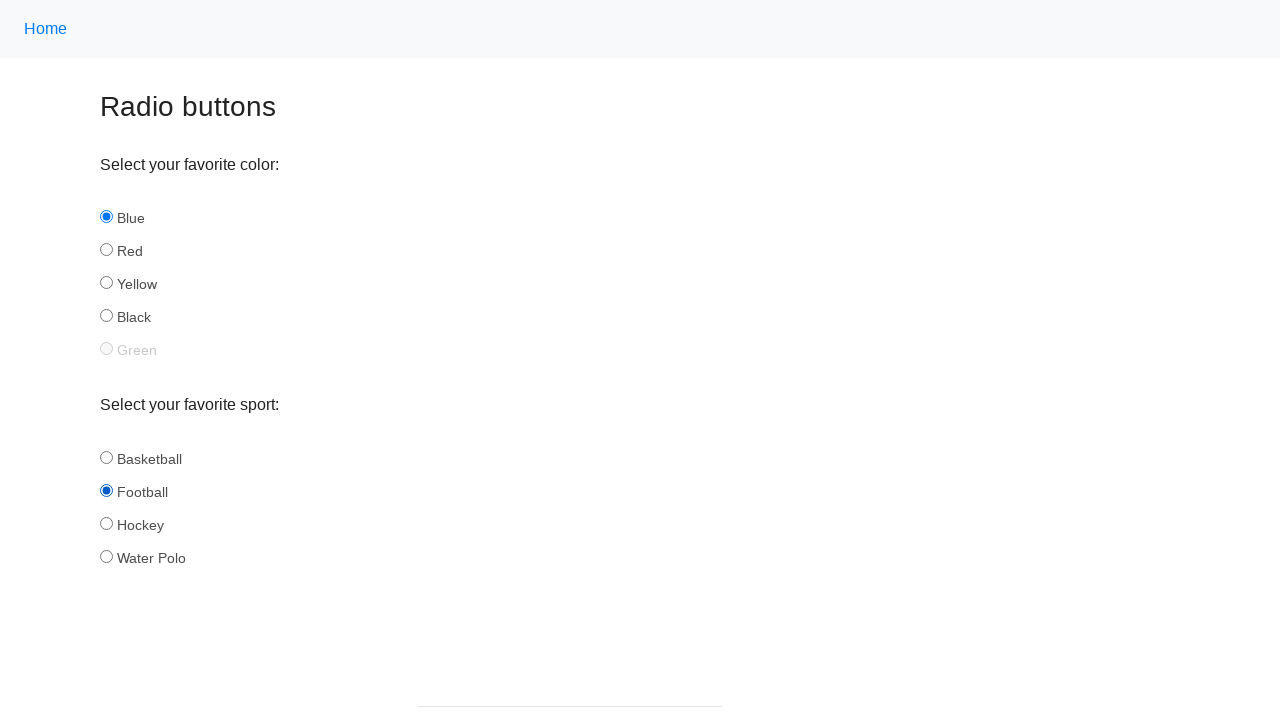

Verified that football radio button is selected
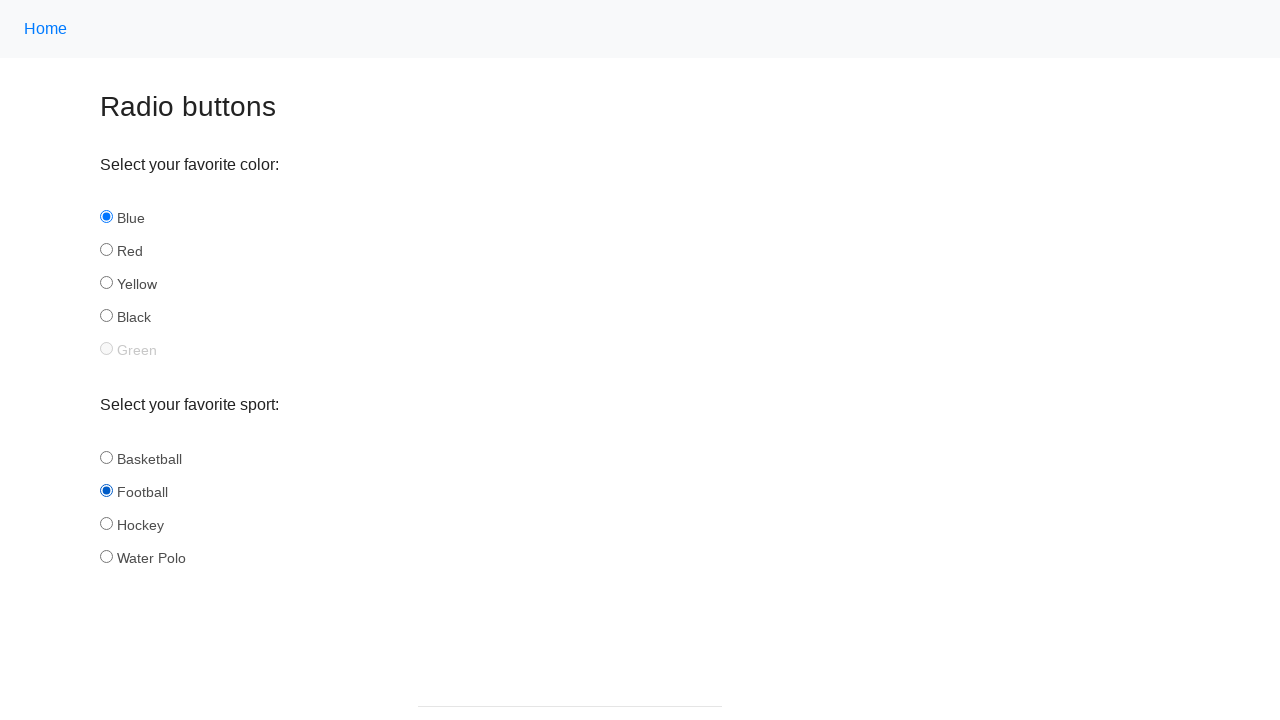

Clicked hockey radio button in sport group at (106, 523) on input[name='sport'][id='hockey']
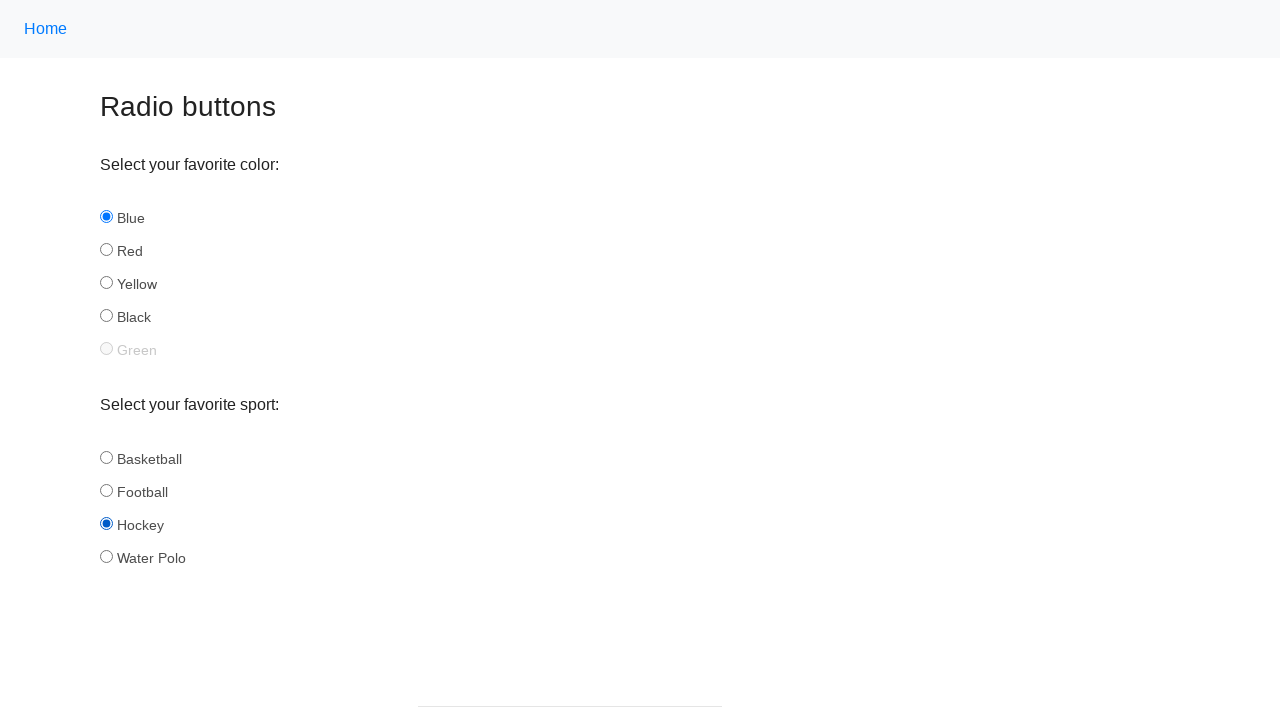

Verified that hockey radio button is selected
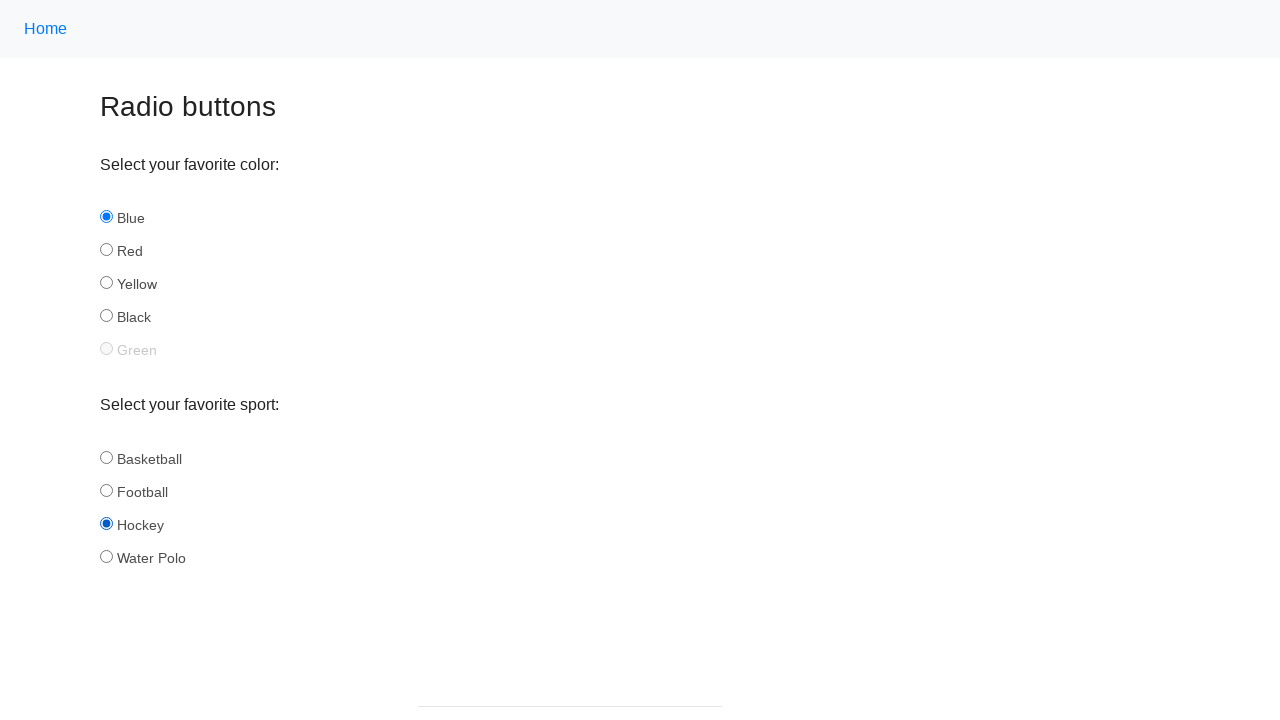

Clicked red radio button in color group at (106, 250) on input[name='color'][id='red']
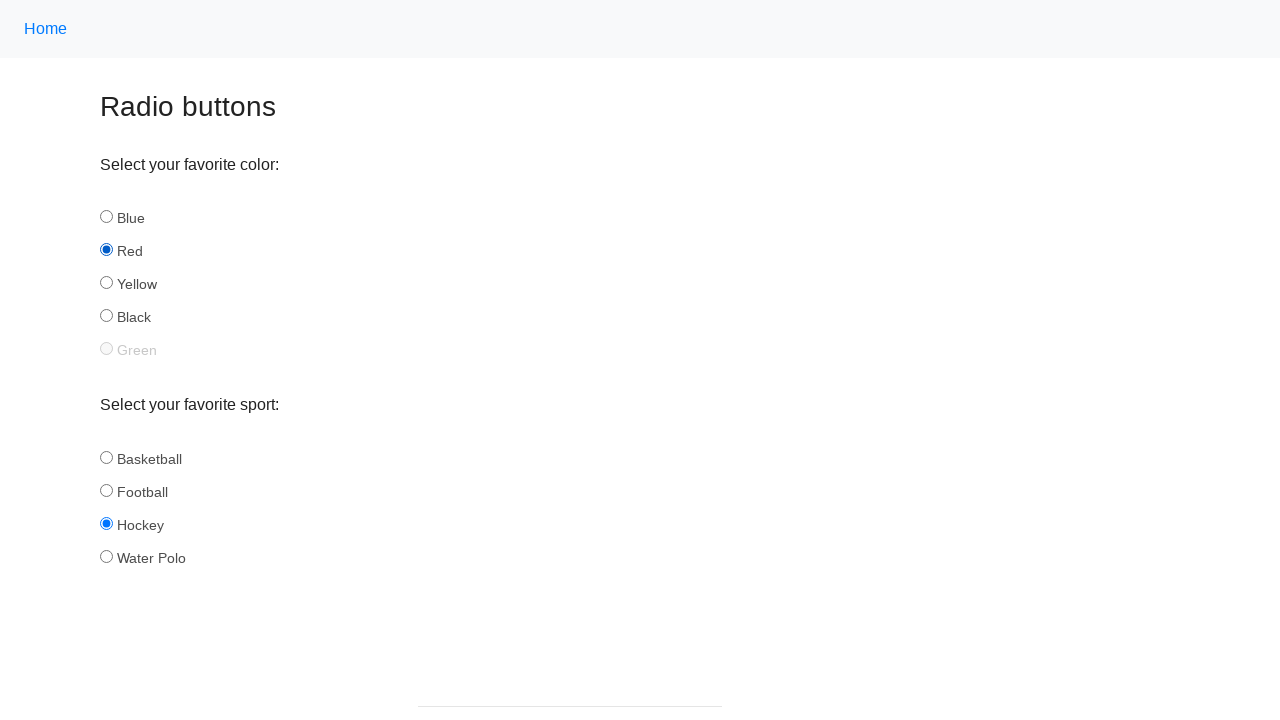

Verified that red radio button is selected
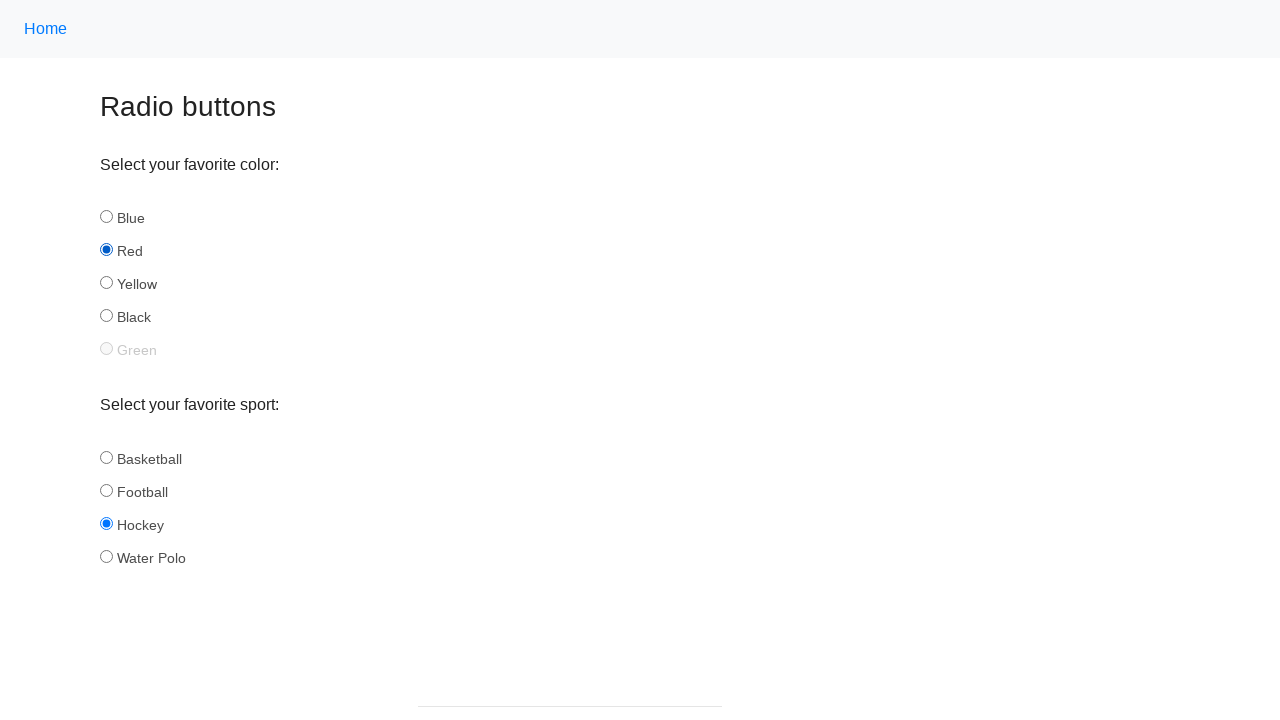

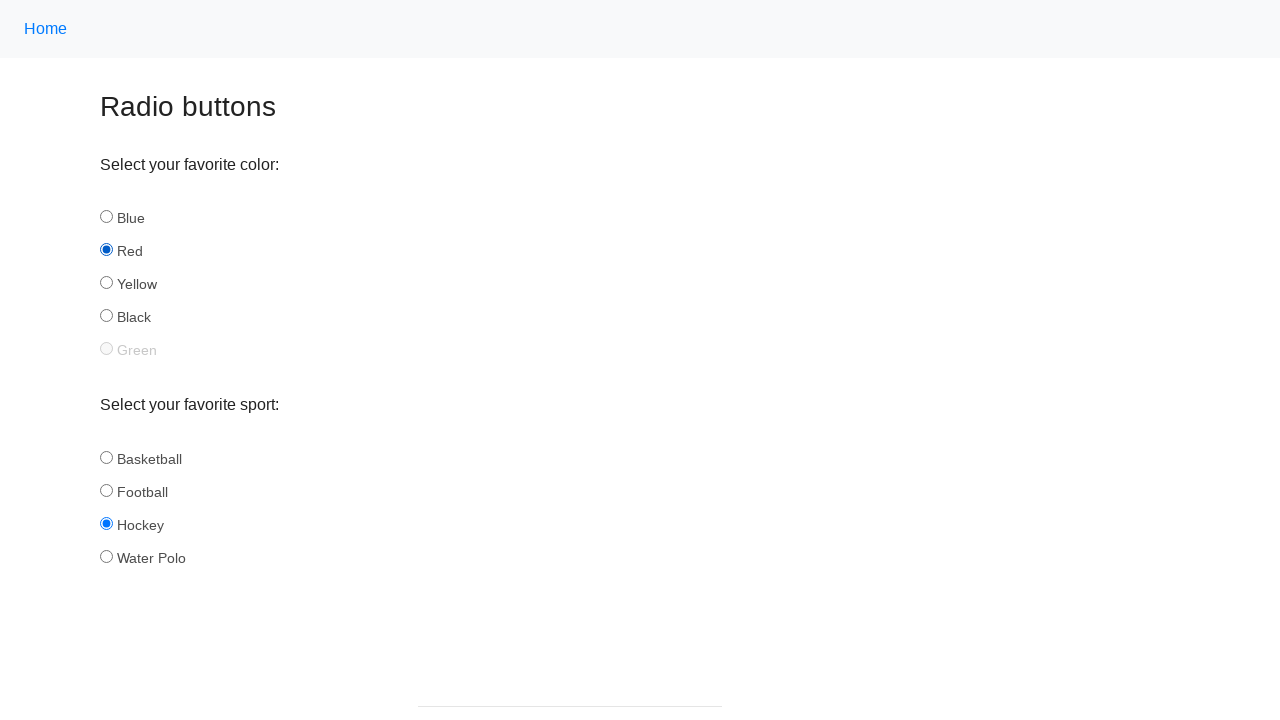